Completes a math challenge by reading an input value, calculating the result using a logarithmic formula, filling in the answer, selecting checkbox and radio button options, and submitting the form.

Starting URL: https://suninjuly.github.io/math.html

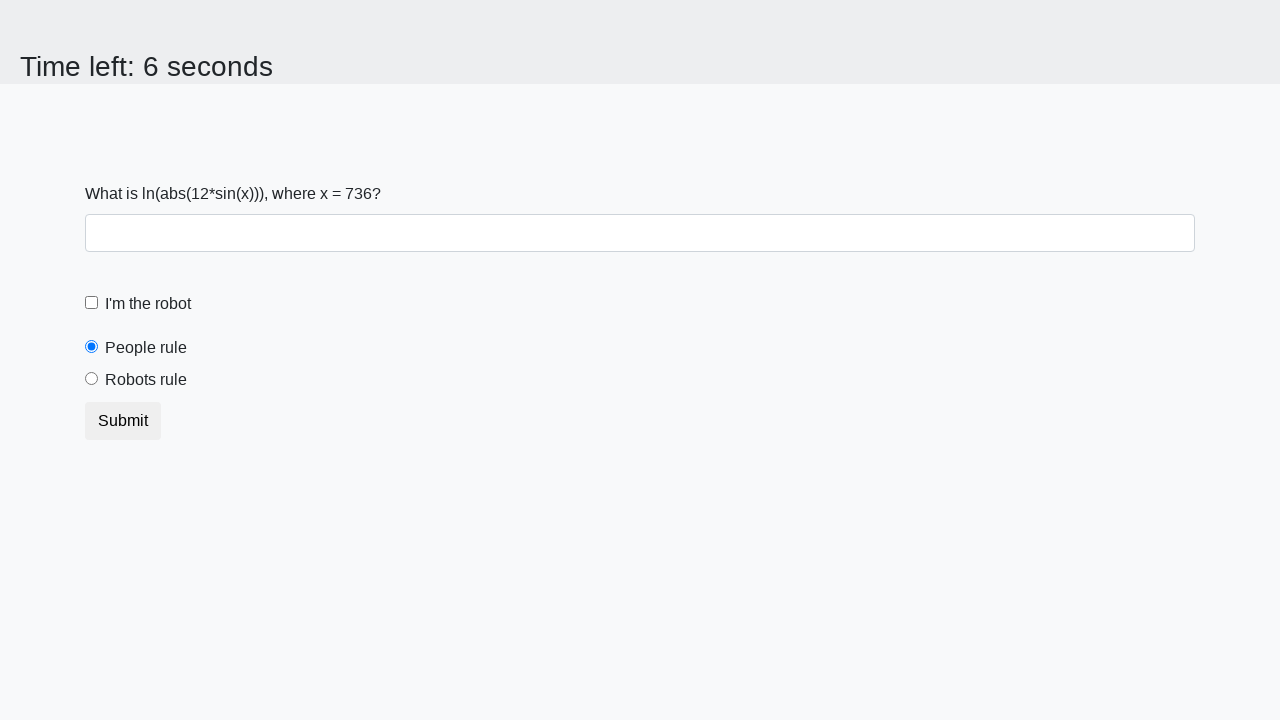

Located the input value element
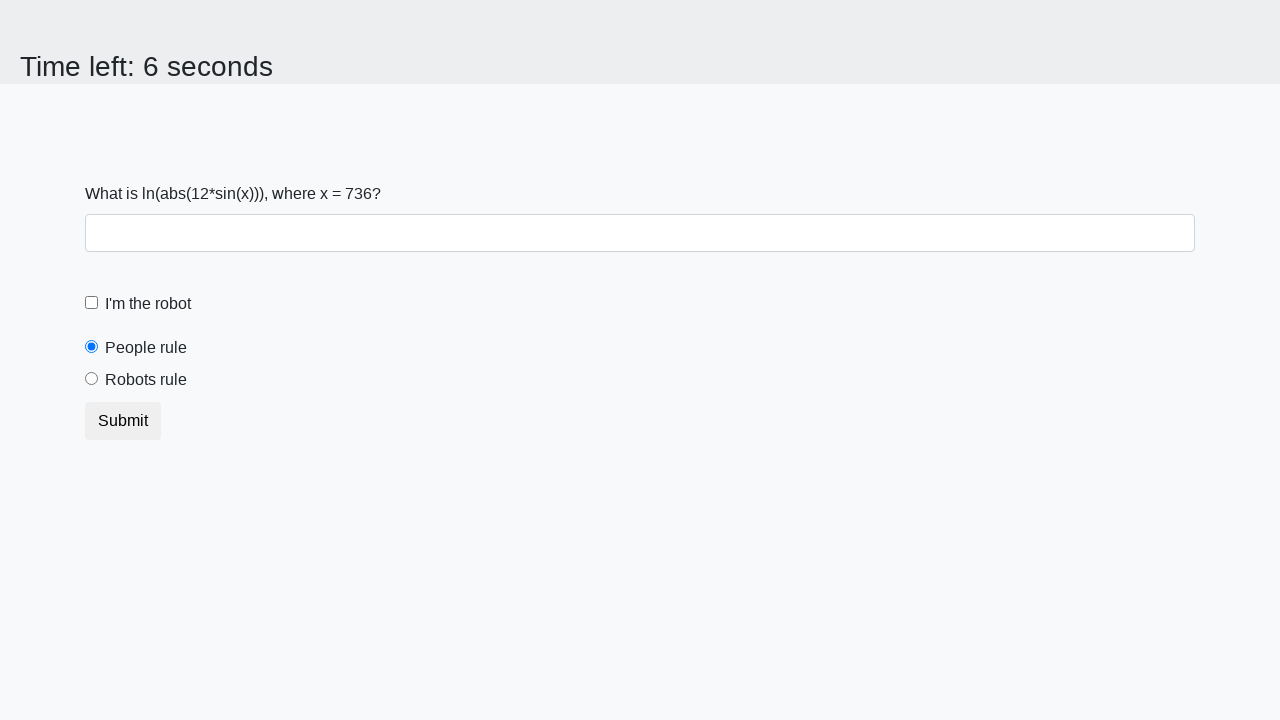

Extracted input value: 736
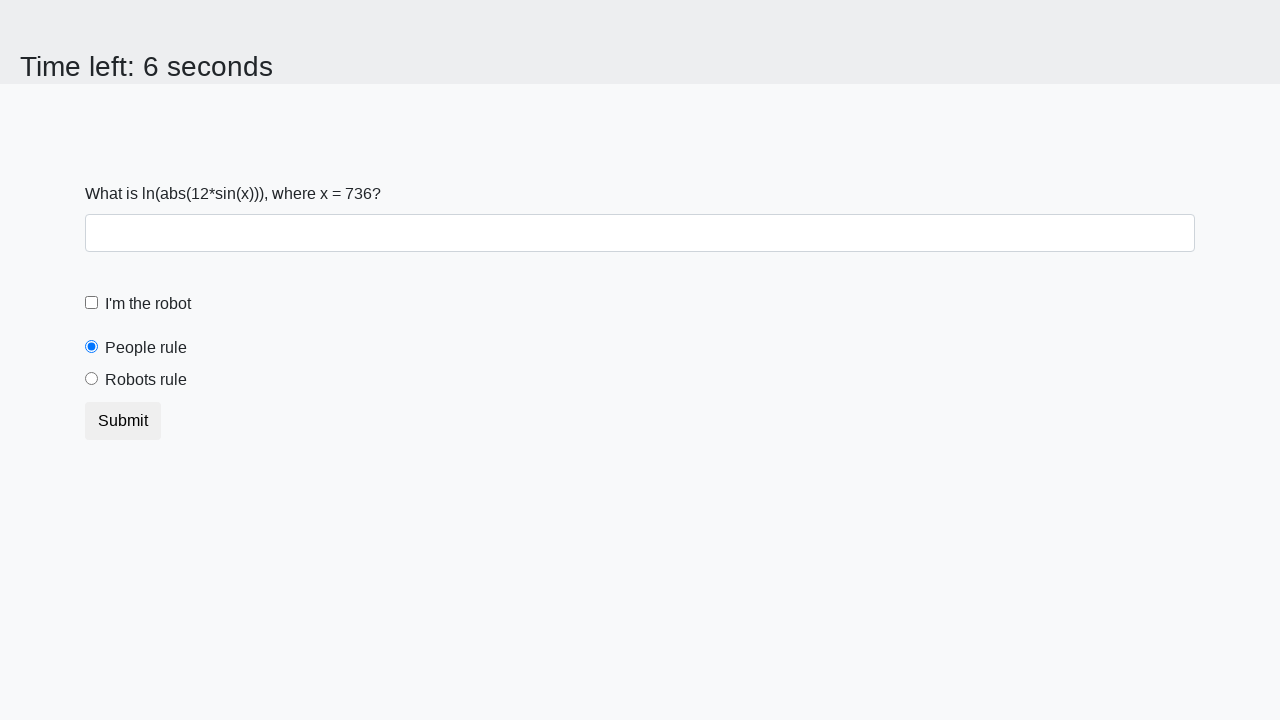

Calculated logarithmic result: 2.213881675741487
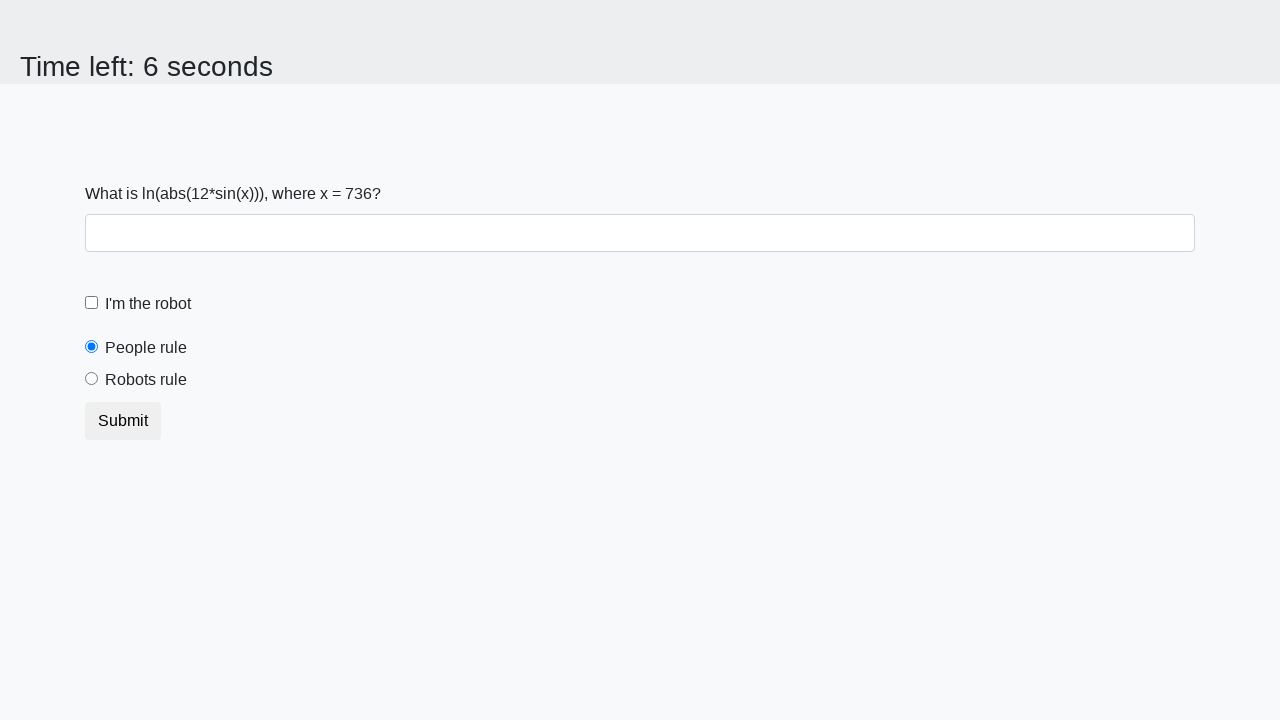

Filled answer field with calculated result on #answer
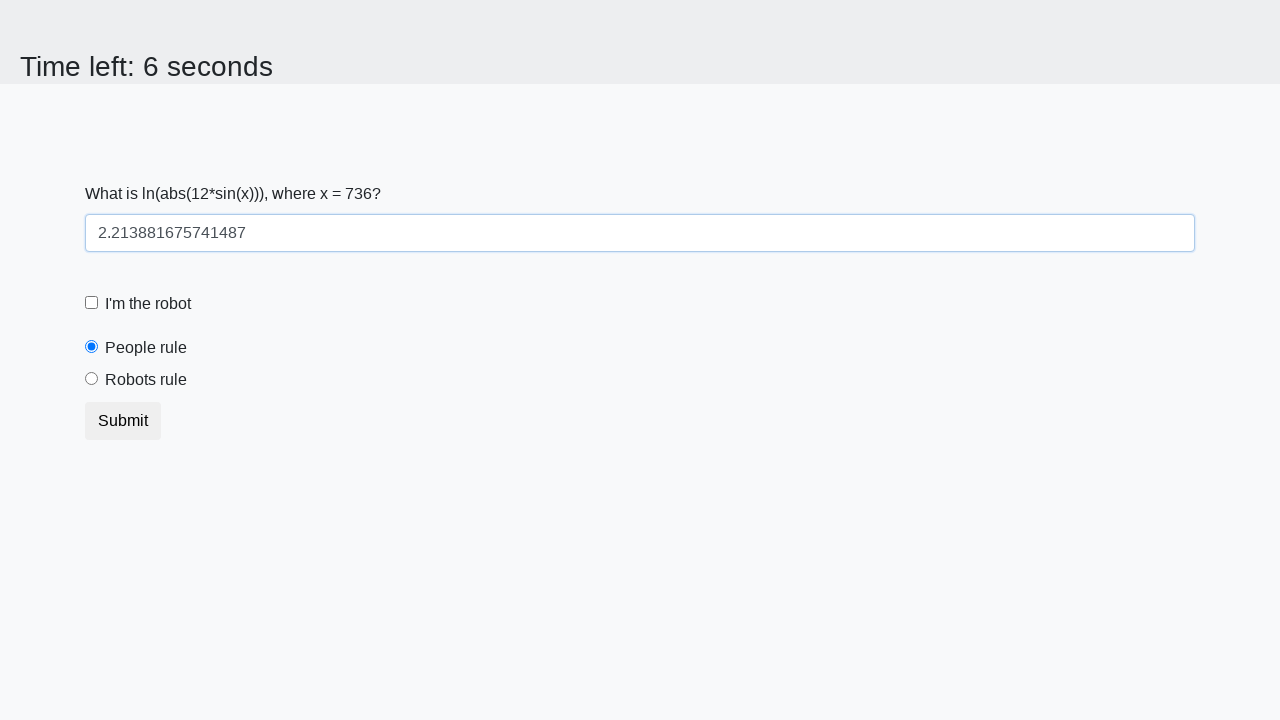

Clicked robot checkbox at (148, 304) on label[for='robotCheckbox']
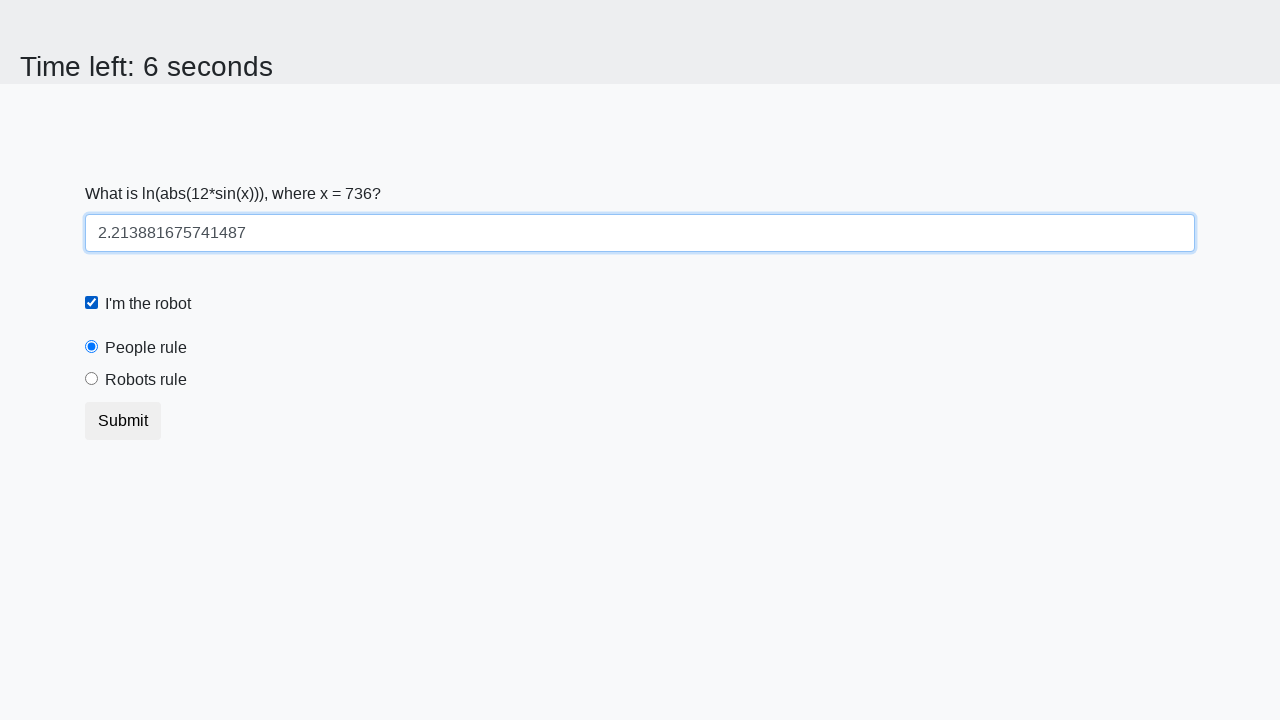

Clicked 'robots rule' radio button at (146, 380) on label[for='robotsRule']
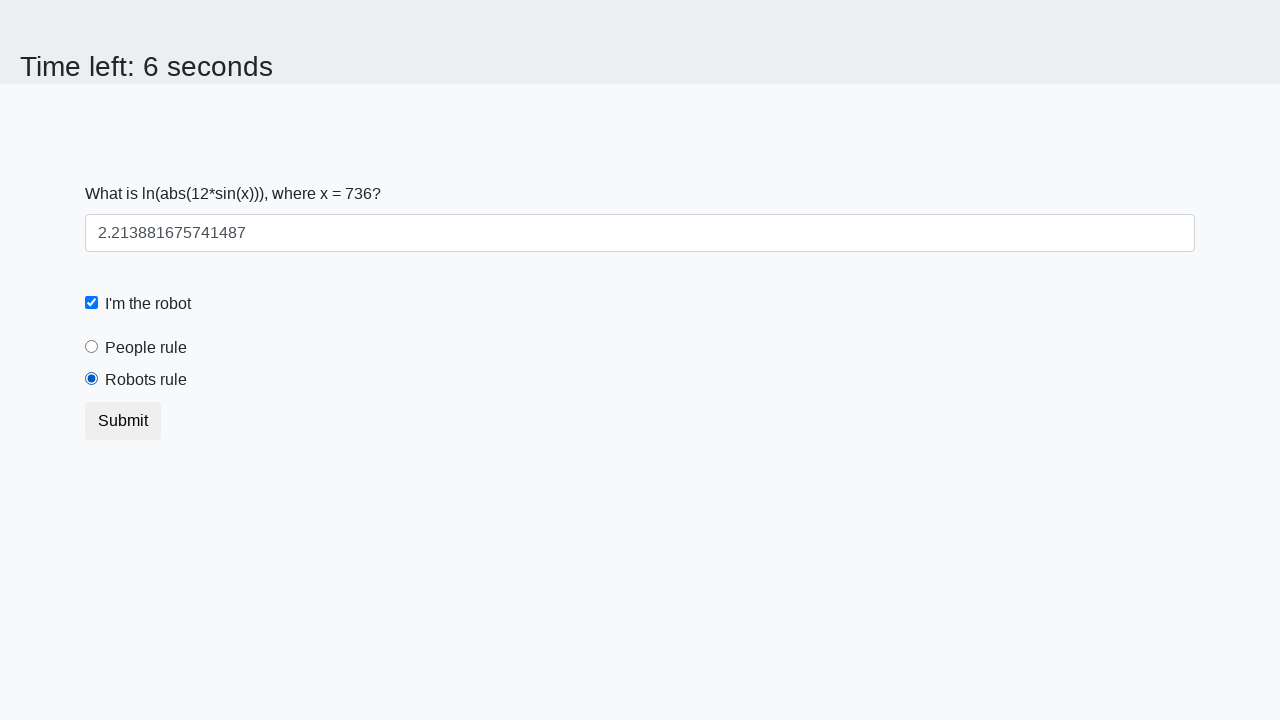

Clicked submit button to complete form at (123, 421) on .btn
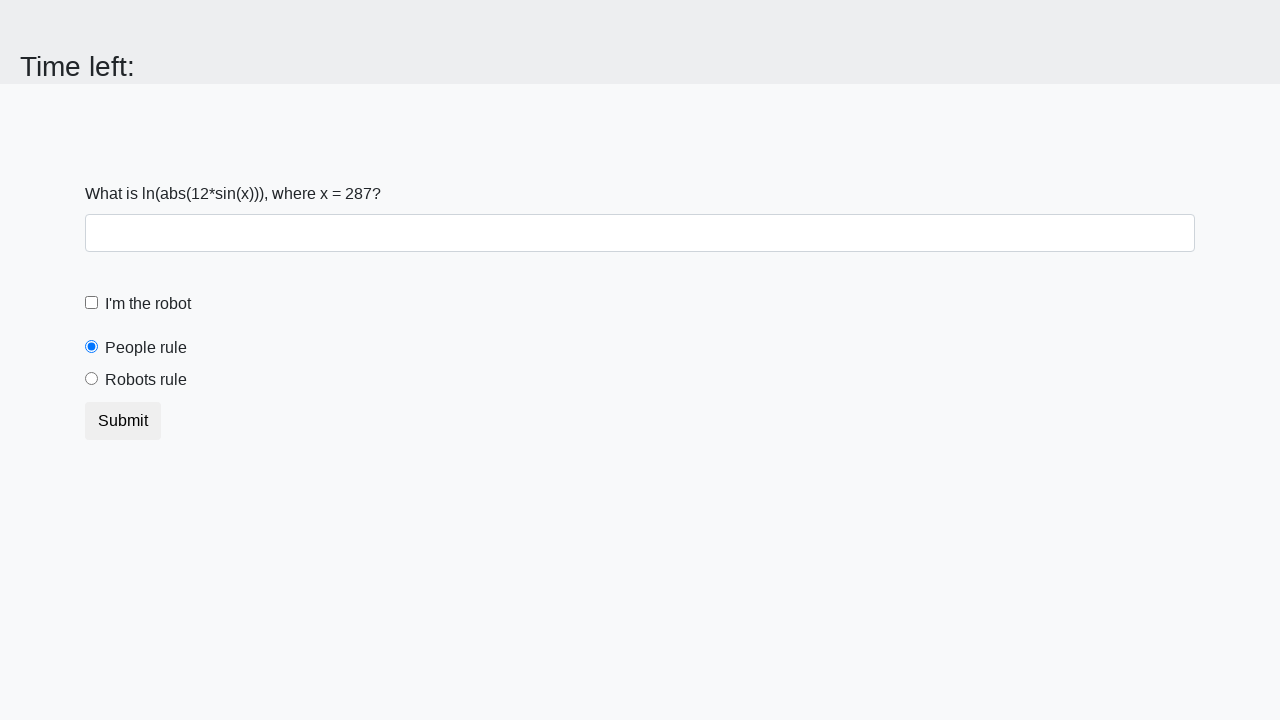

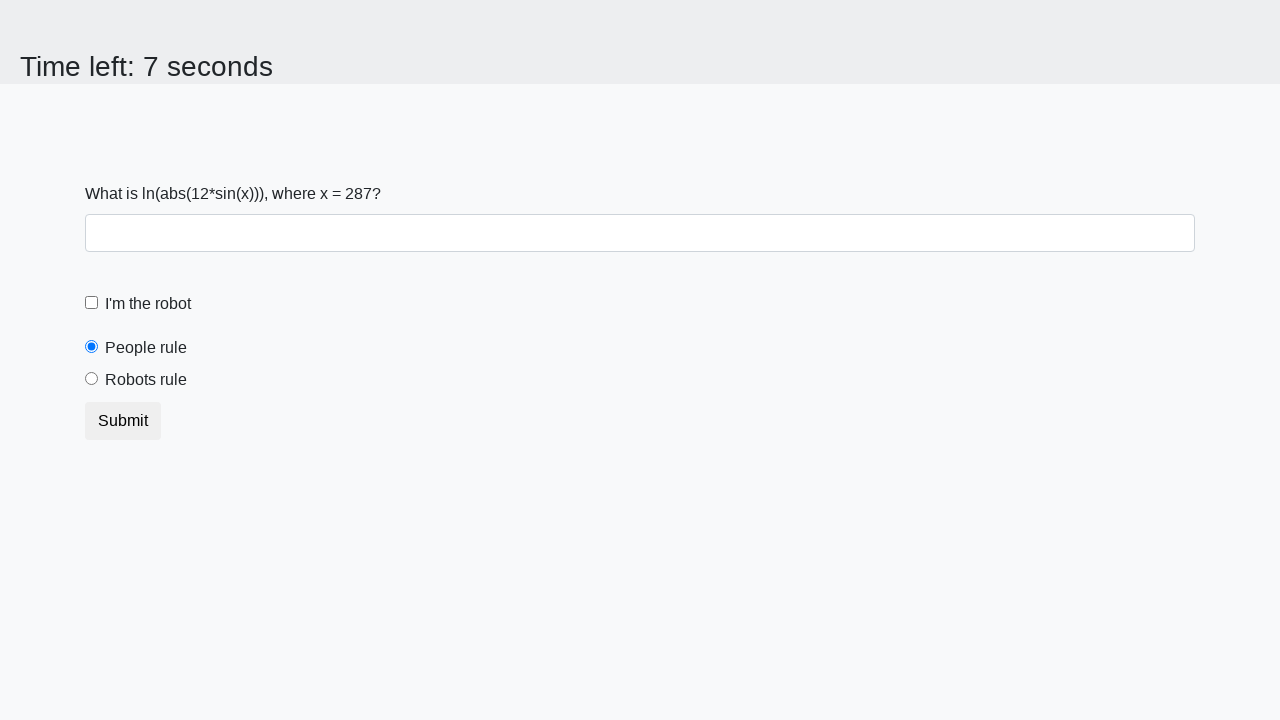